Tests reading data from an HTML table by waiting for the table to be visible

Starting URL: https://codenboxautomationlab.com/practice/

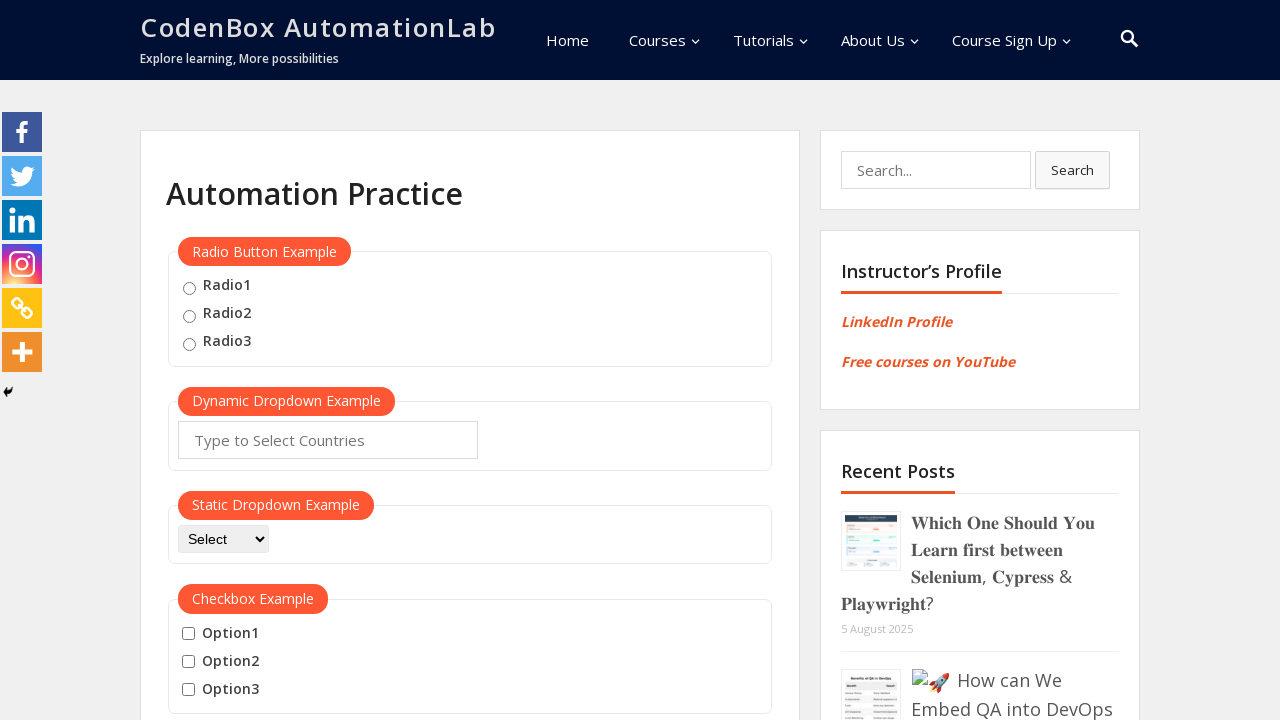

Scrolled down to view the table area
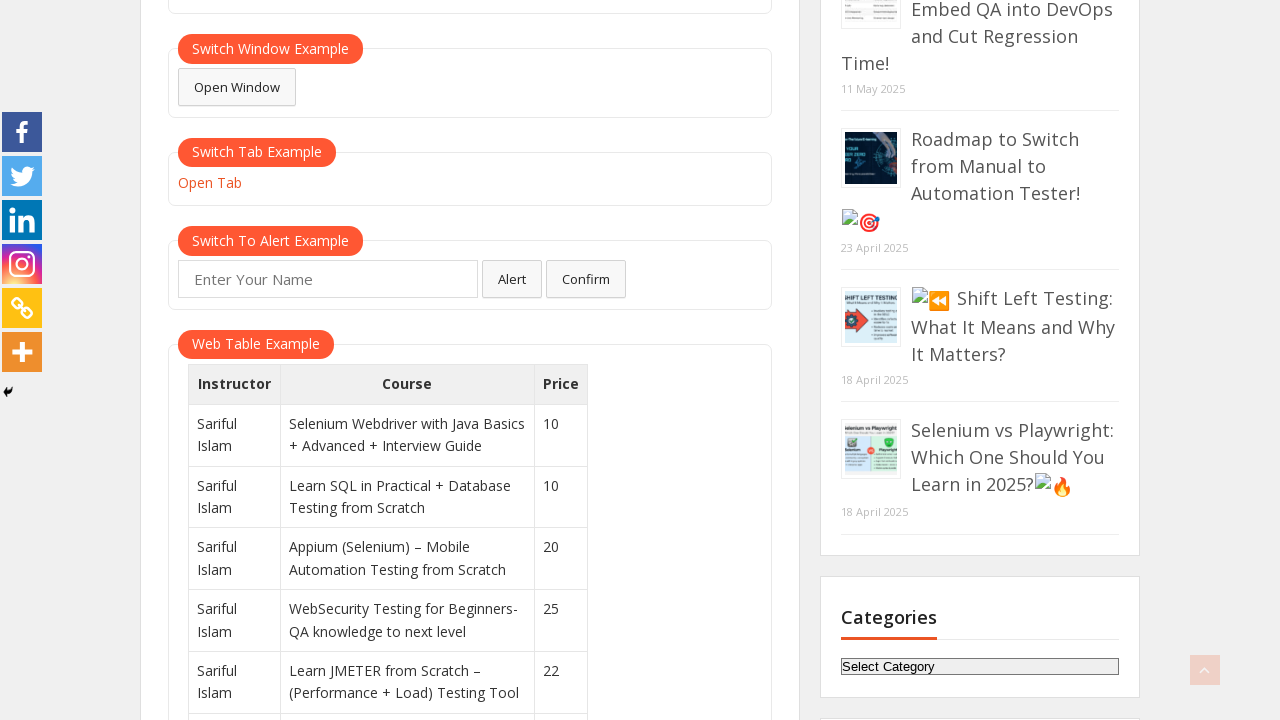

Table with id 'product' became visible
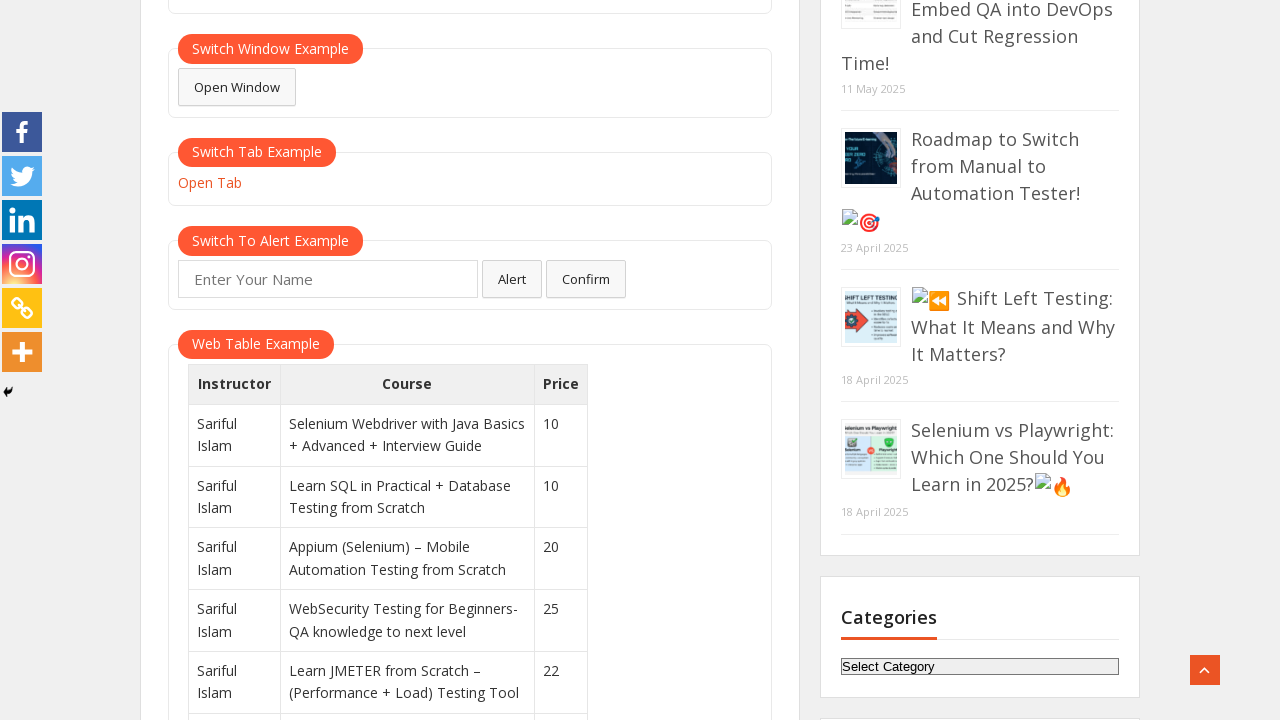

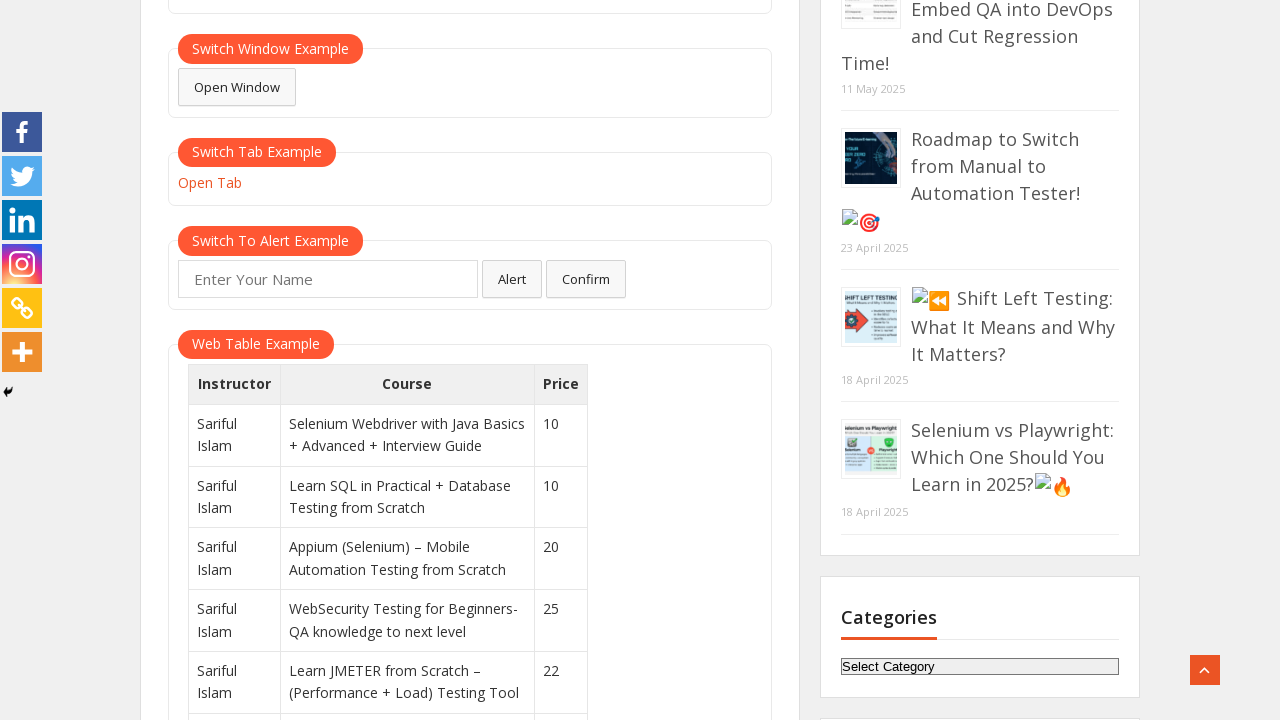